Tests the registration form validation by filling in name and last name fields but leaving email empty, then verifying that an appropriate error message is displayed when attempting to submit.

Starting URL: http://bibliotecaqa.s3-website-us-east-1.amazonaws.com/index.html

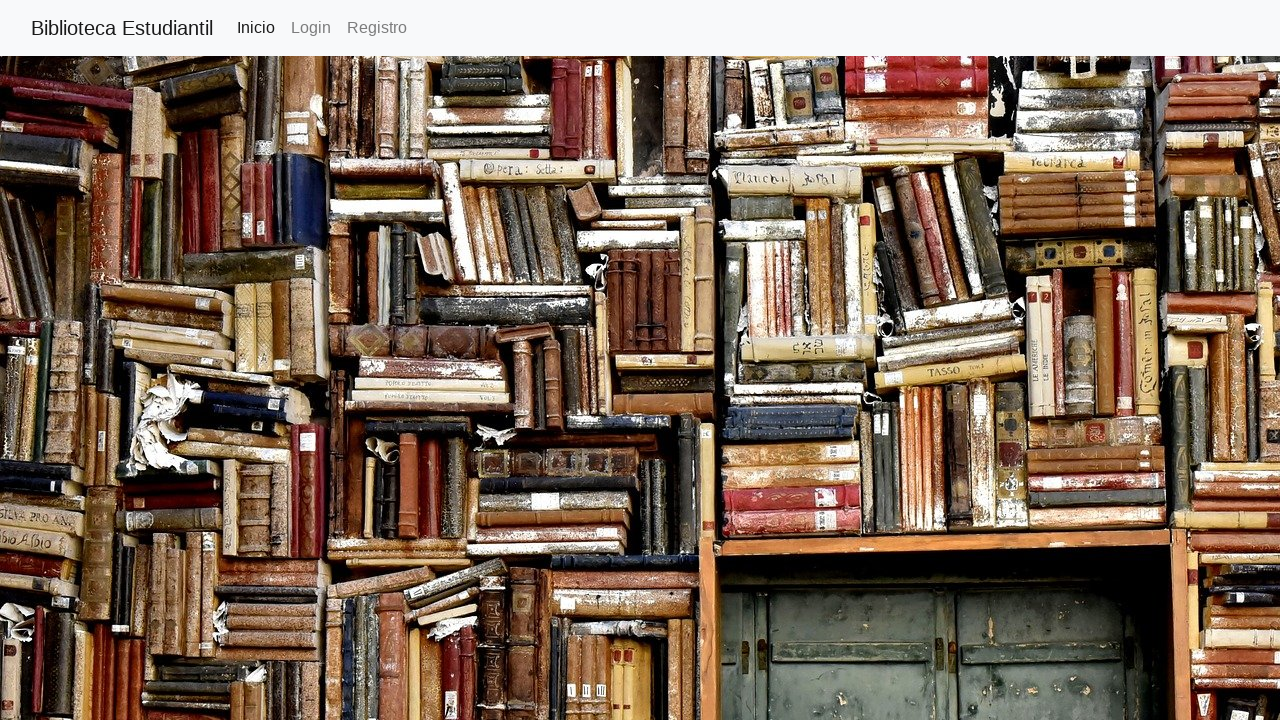

Clicked on 'Registro' (Register) link at (377, 28) on text=Registro
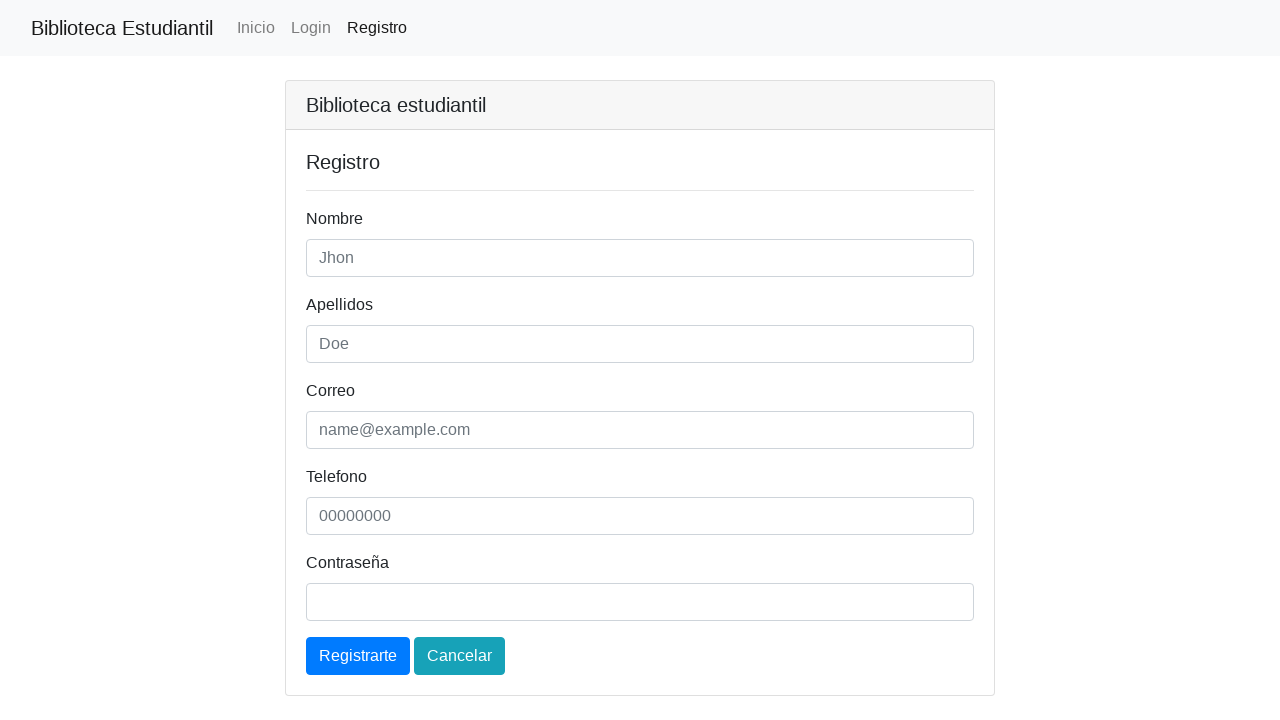

Registration form loaded and visible
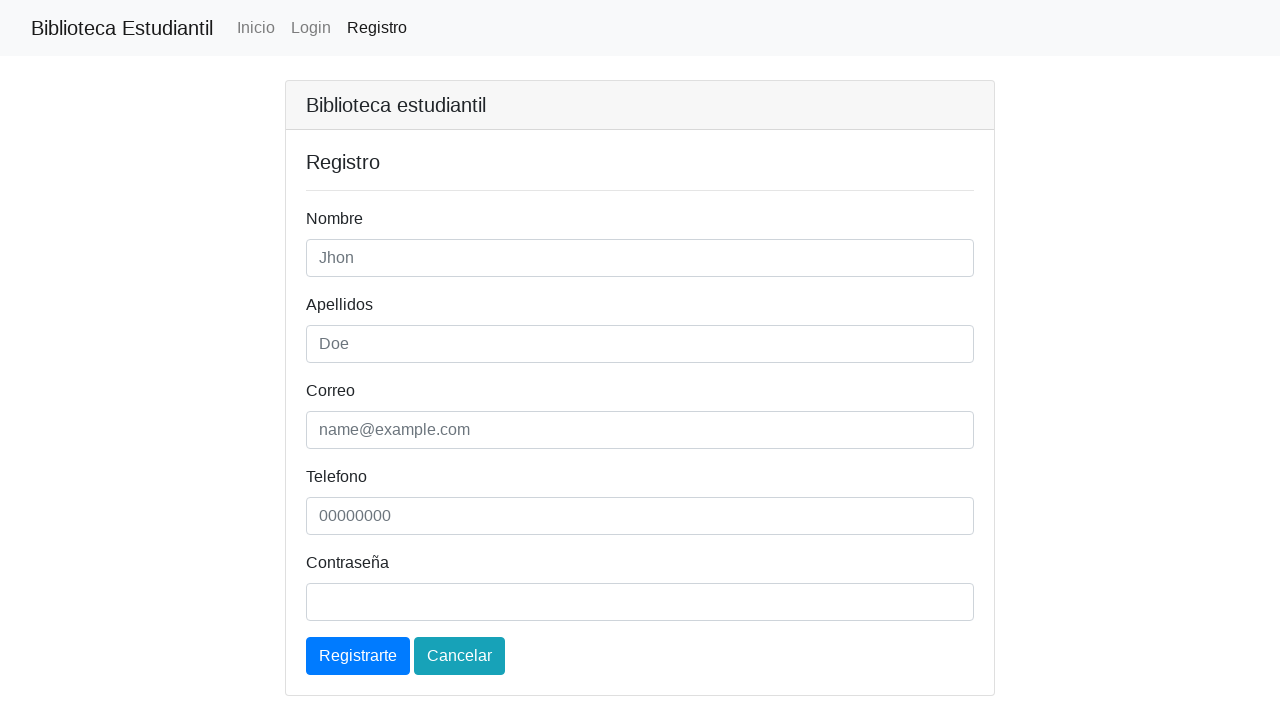

Filled in name field with 'Daniel' on #nombre
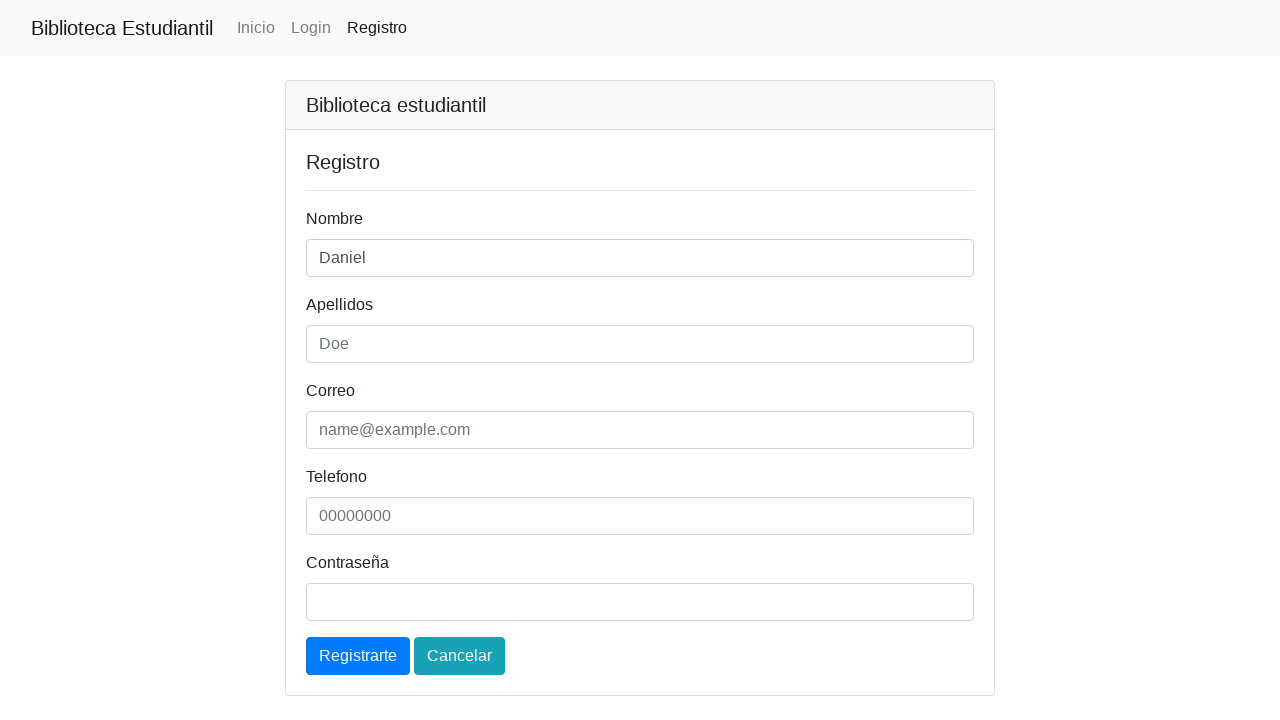

Filled in last name field with 'Lopez' on #apellidos
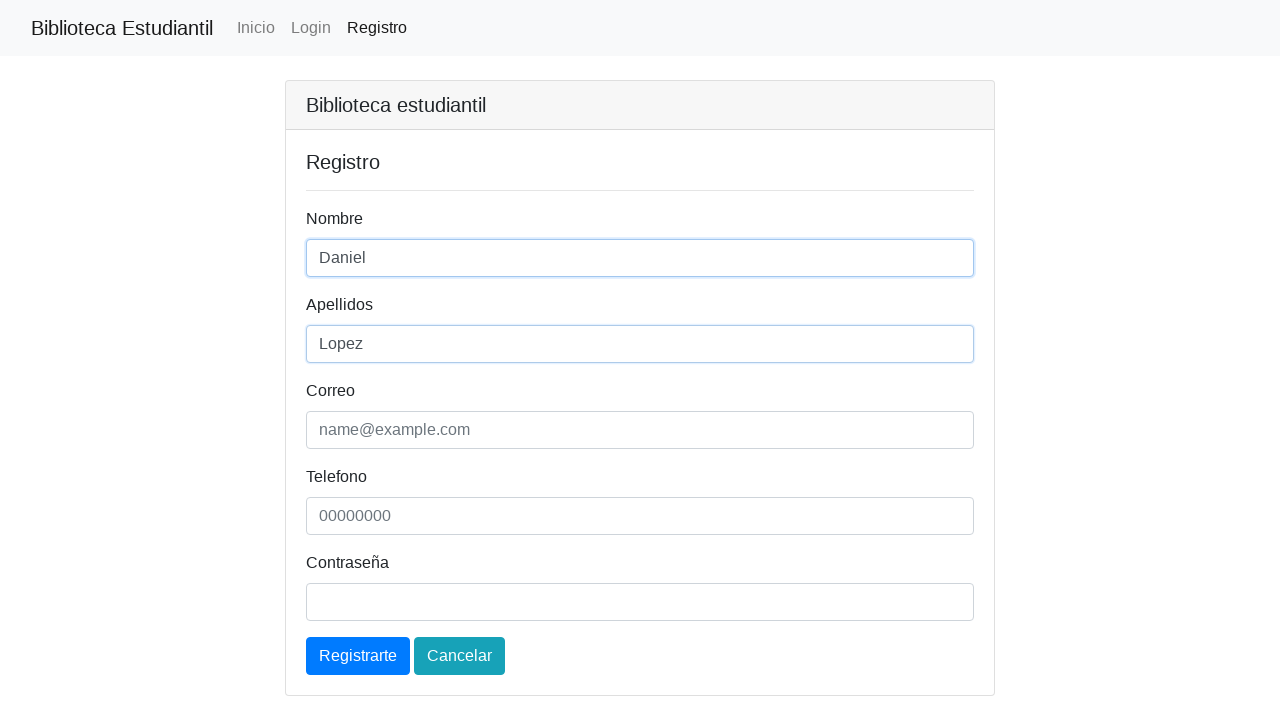

Clicked register button without filling email field at (358, 656) on a.btn.btn-primary
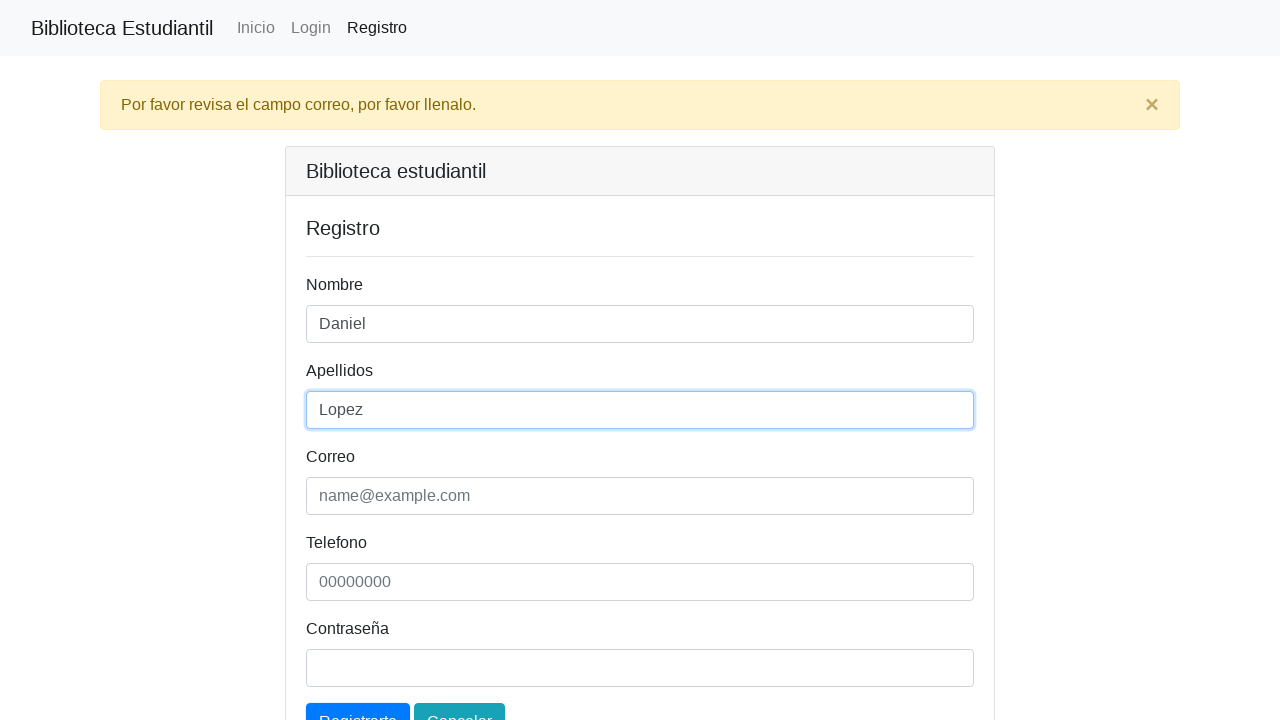

Alert message element appeared
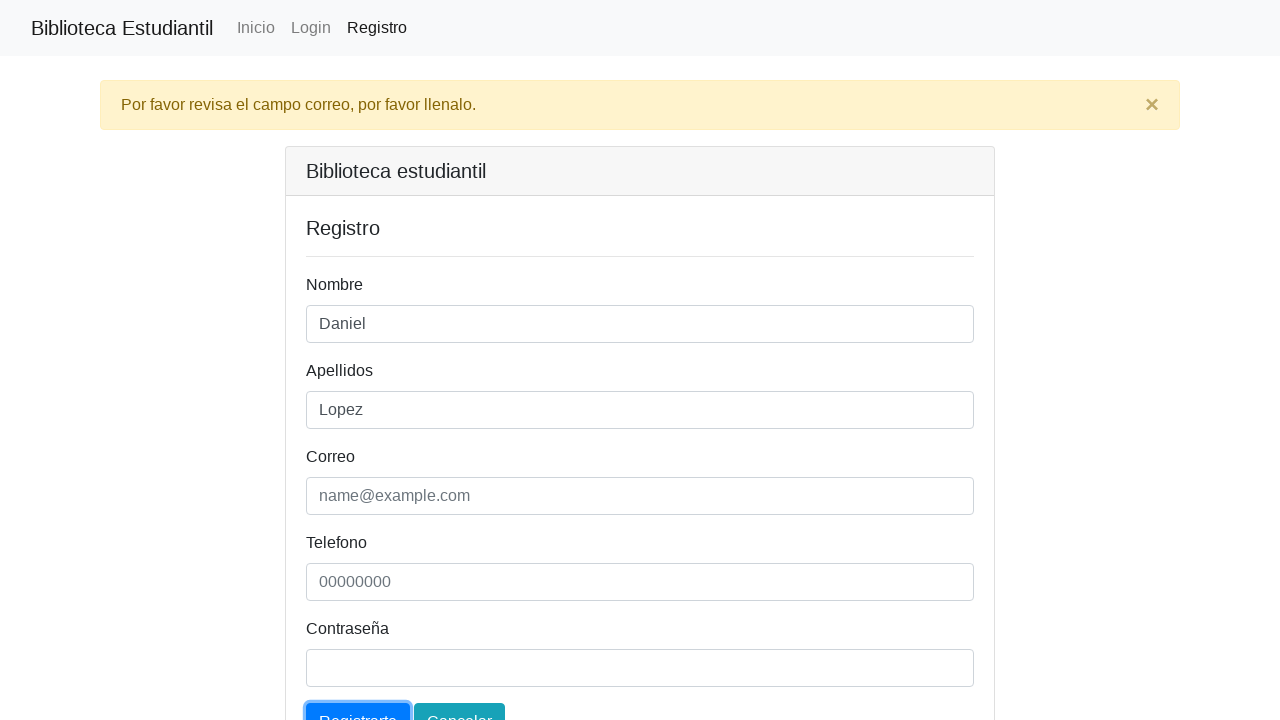

Verified alert message displays email validation error
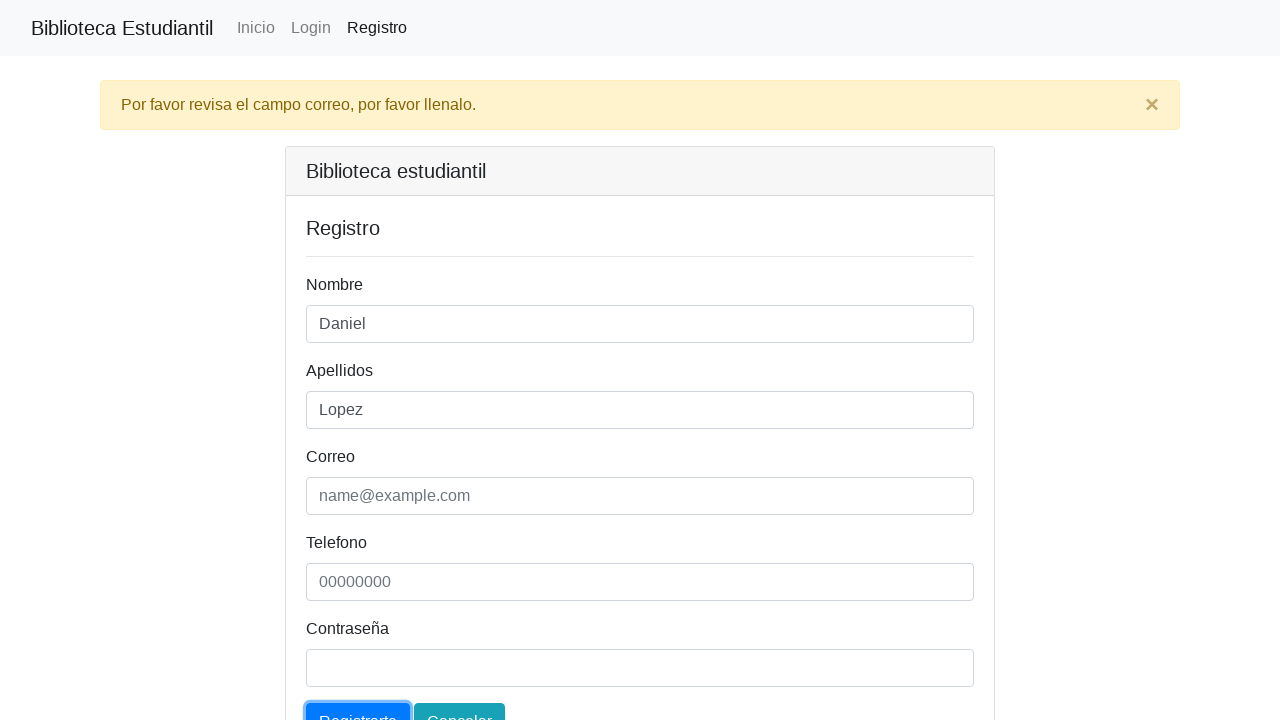

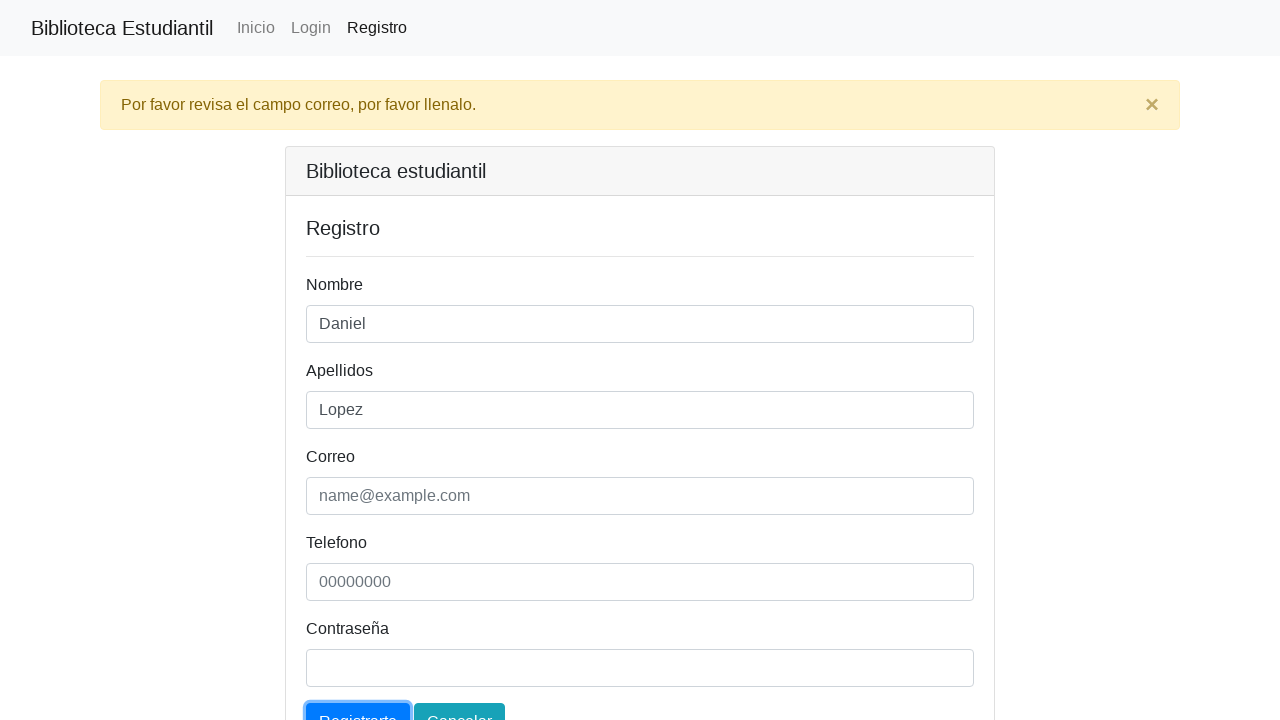